Tests password reset functionality by entering an incorrect username and verifying the error message displayed

Starting URL: https://login1.nextbasecrm.com/?forgot_password=yes

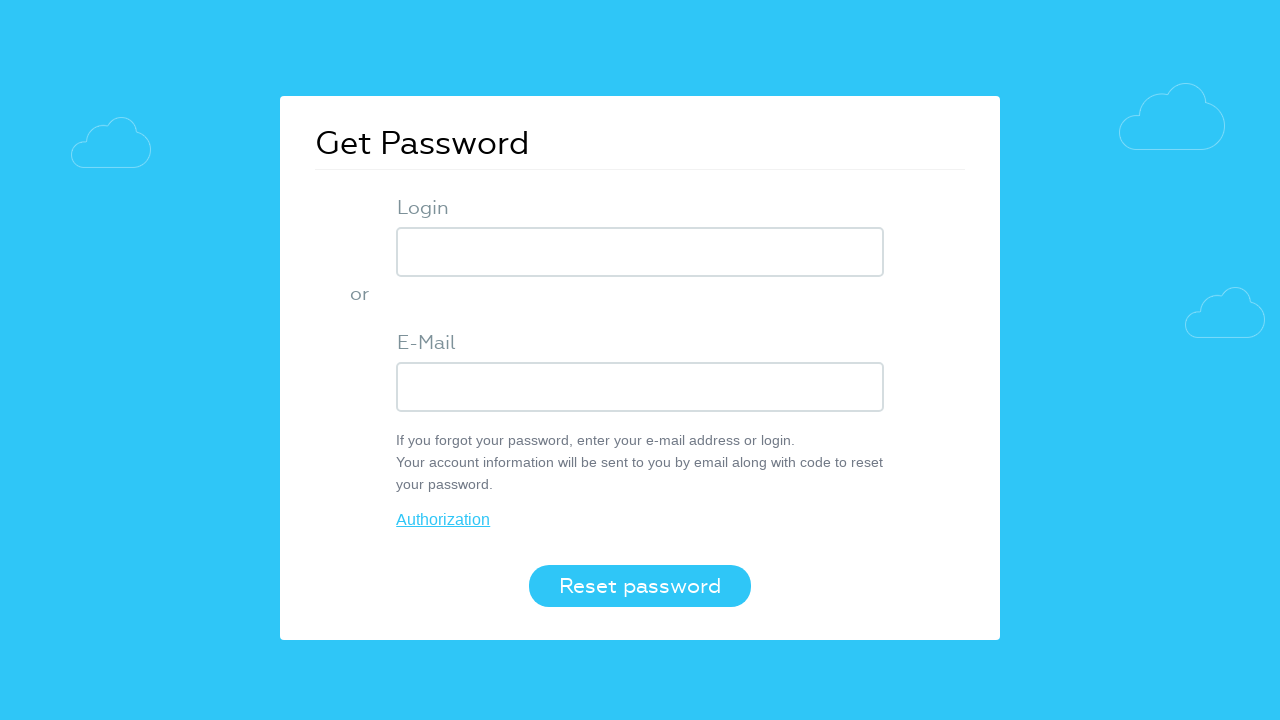

Filled username field with 'incorrect' on input[name='USER_LOGIN']
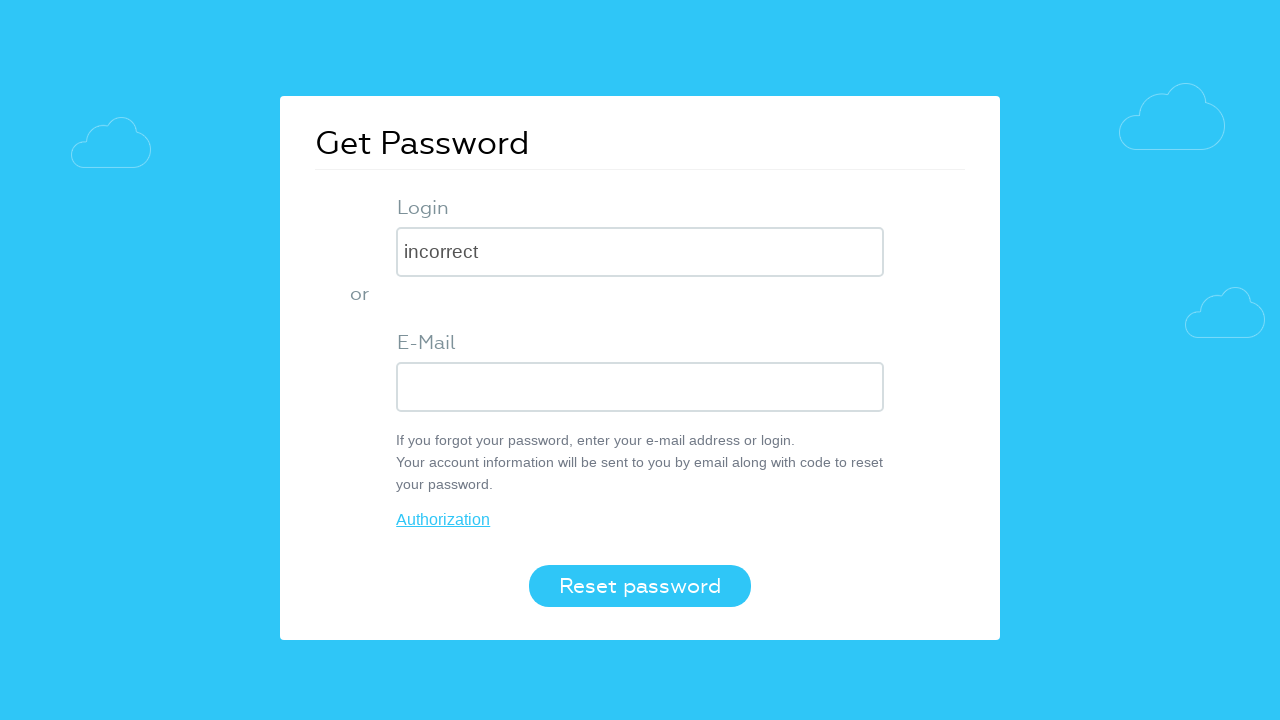

Clicked Reset password button at (640, 586) on button.login-btn
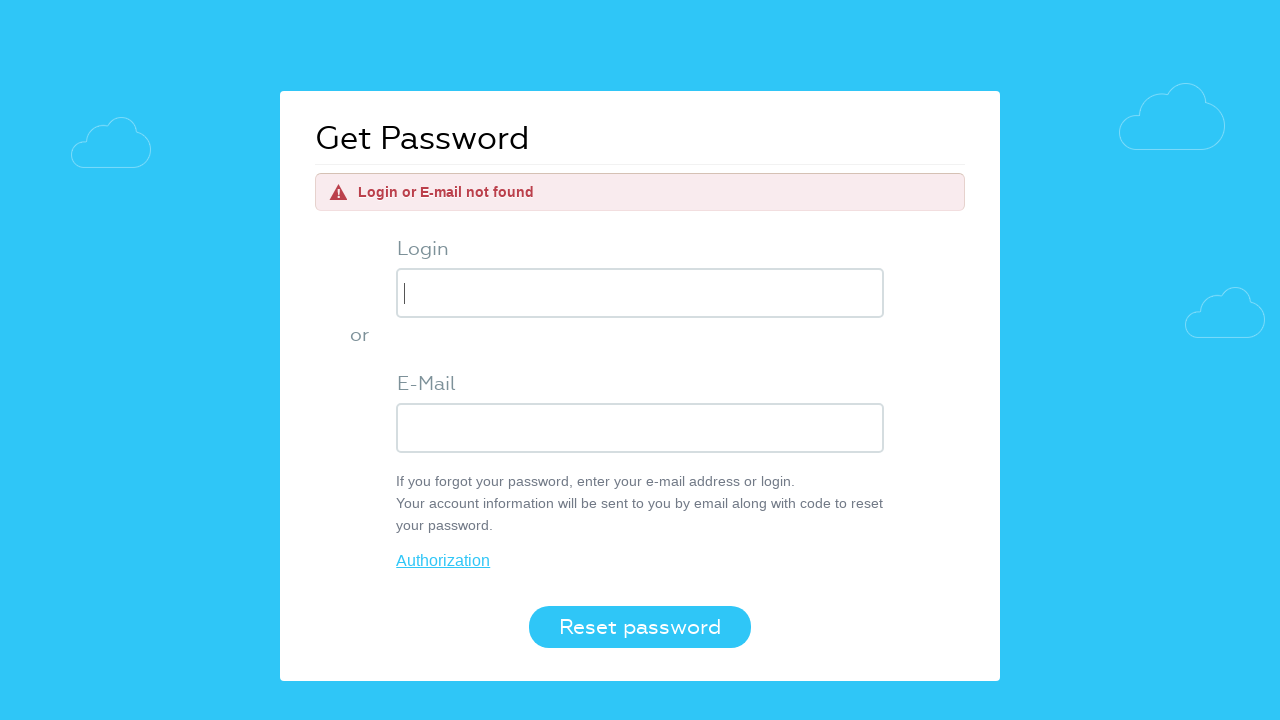

Error message element loaded
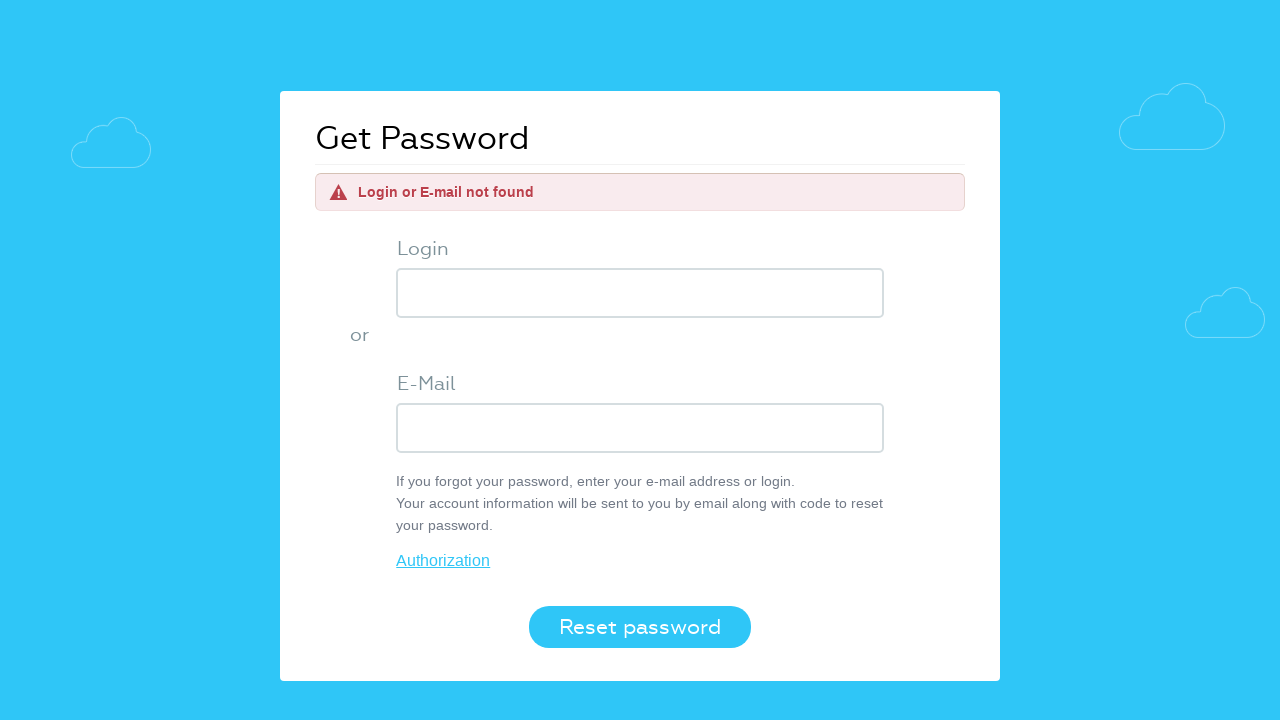

Retrieved error message text: 'Login or E-mail not found'
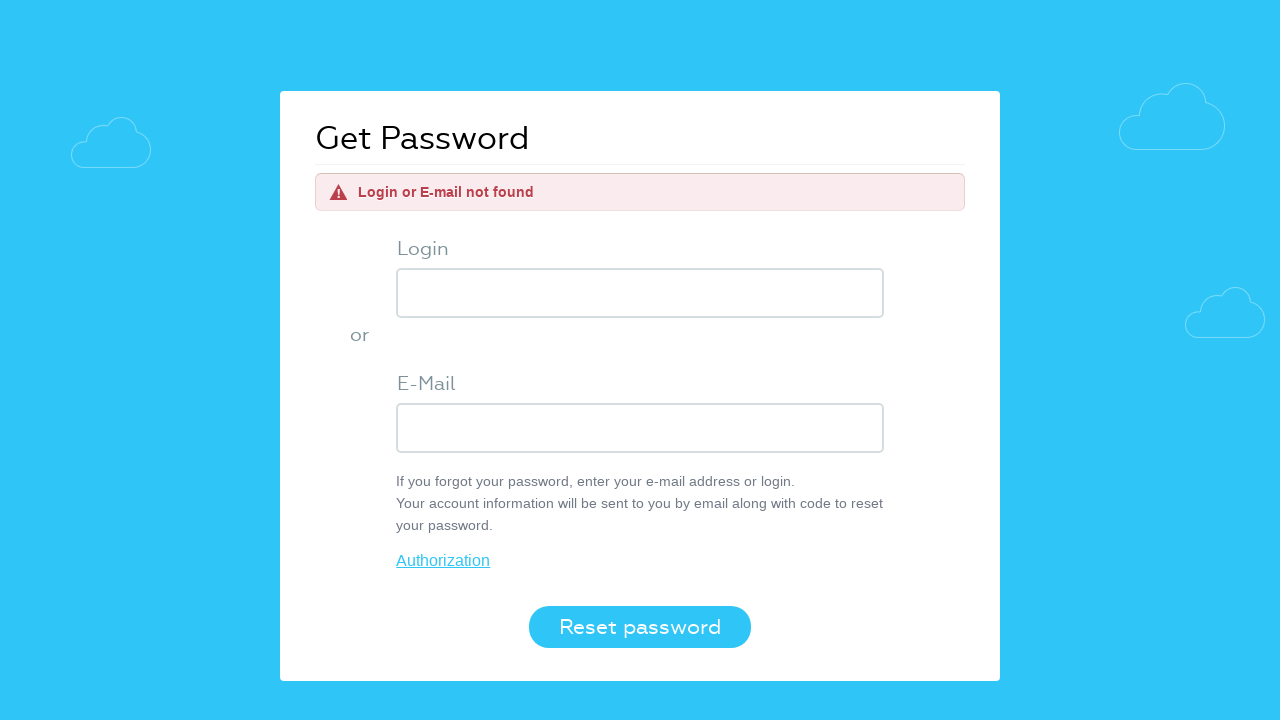

Assertion passed: error message matches expected text 'Login or E-mail not found'
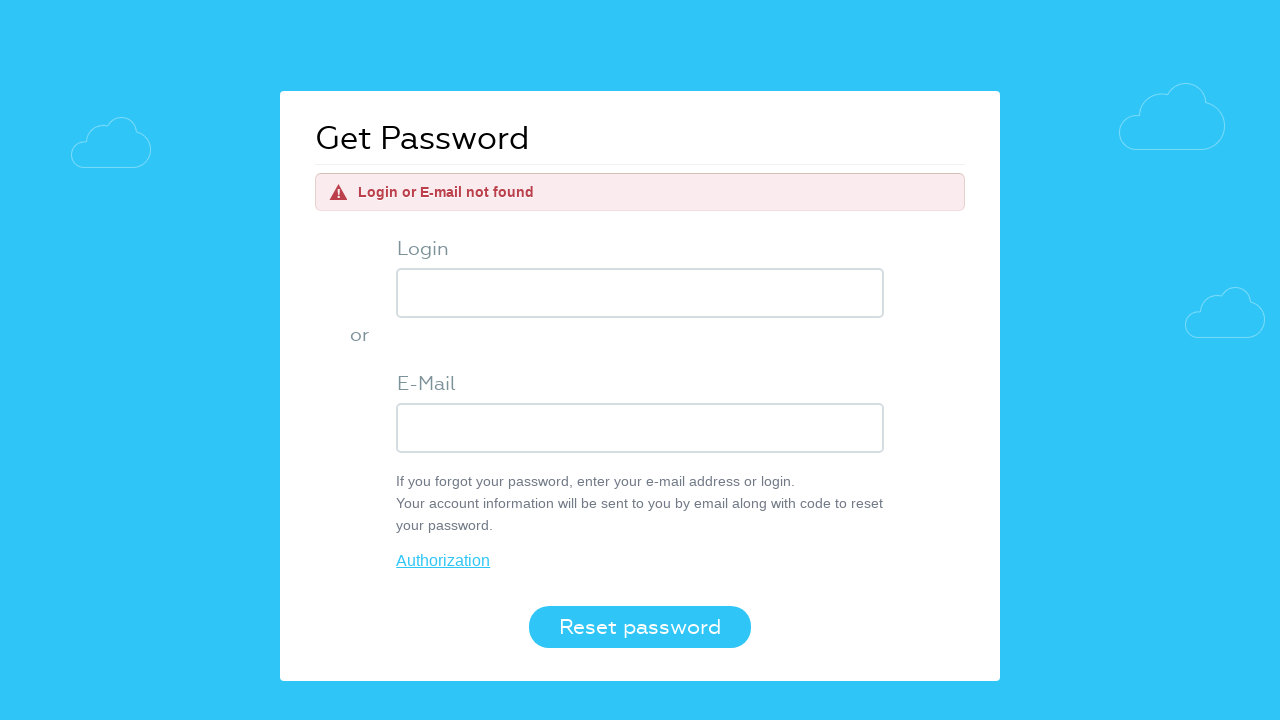

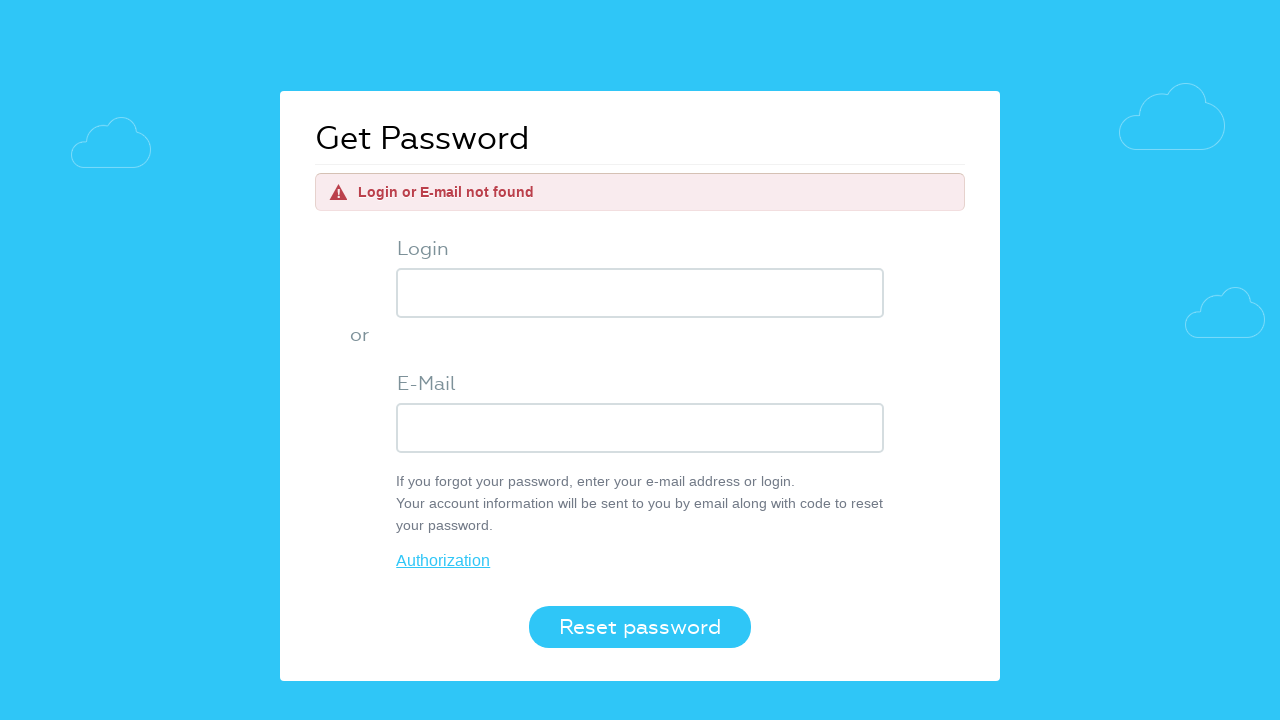